Navigates to Accelo's integrations page and verifies that integration cards are displayed with their icons, titles, and descriptions.

Starting URL: https://www.accelo.com/integrations

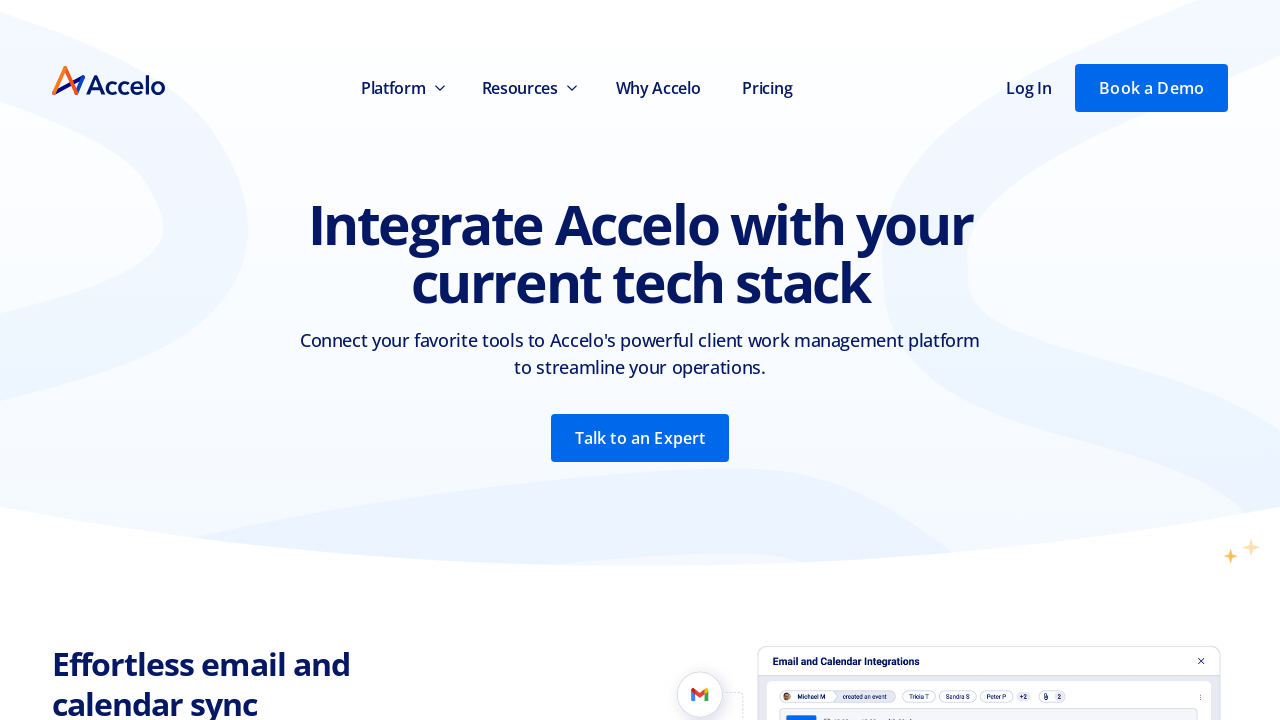

Waited for integration items to load
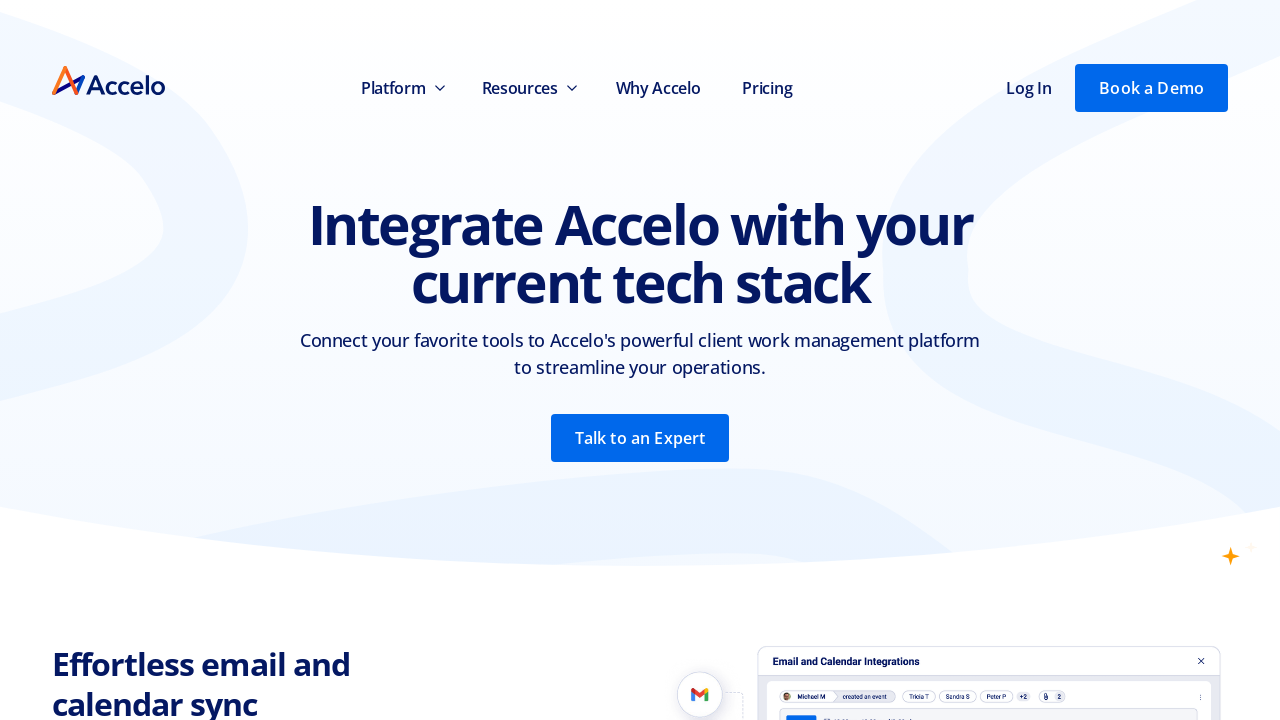

Located all integration card items
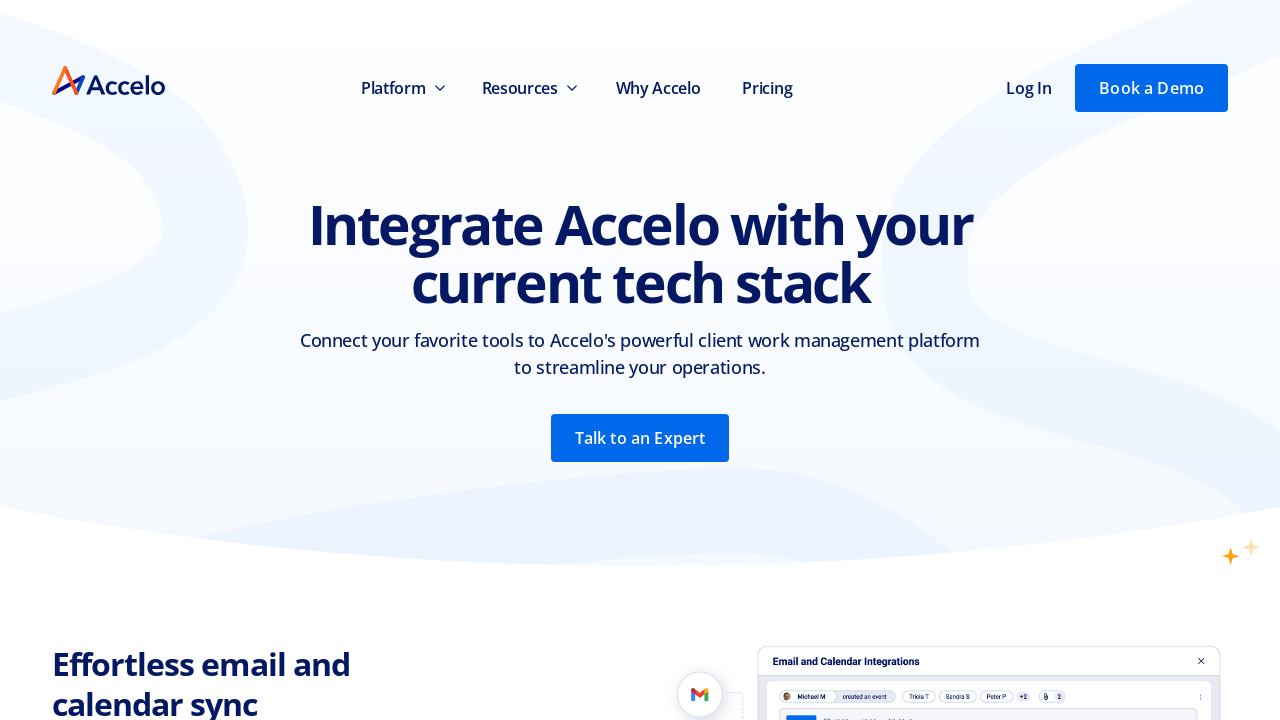

Waited for first integration card to become visible
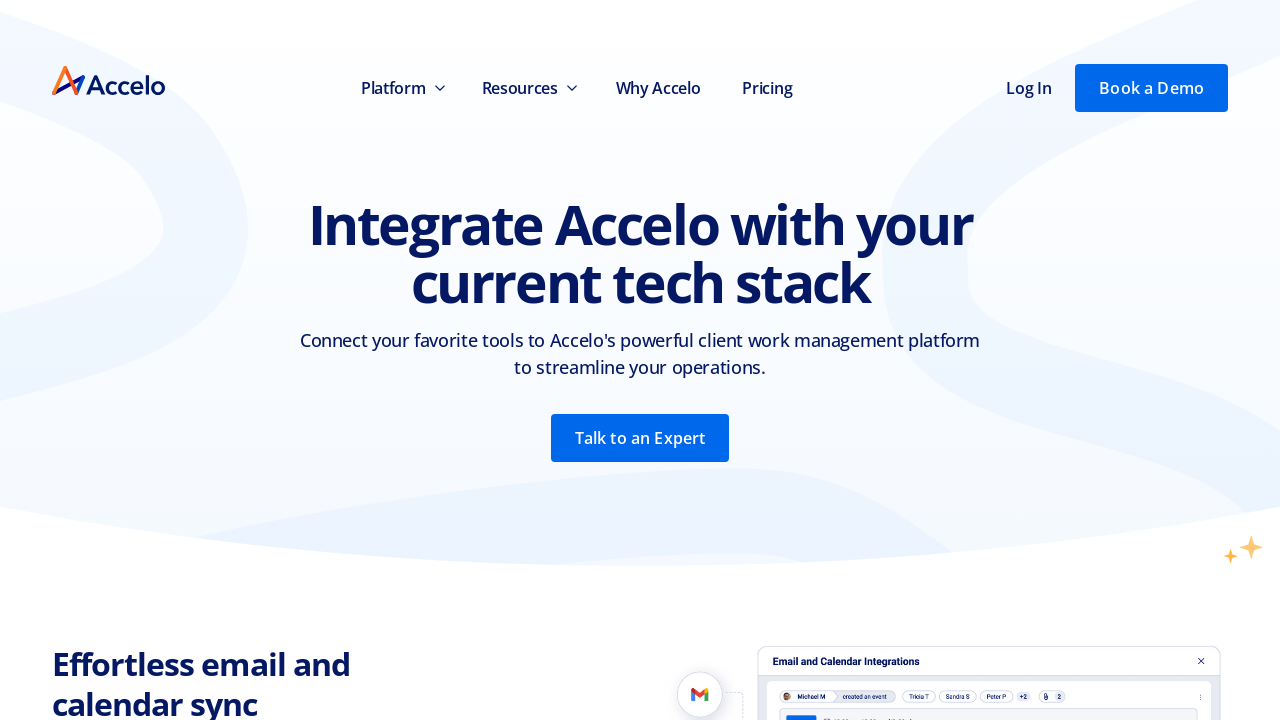

Selected first integration card
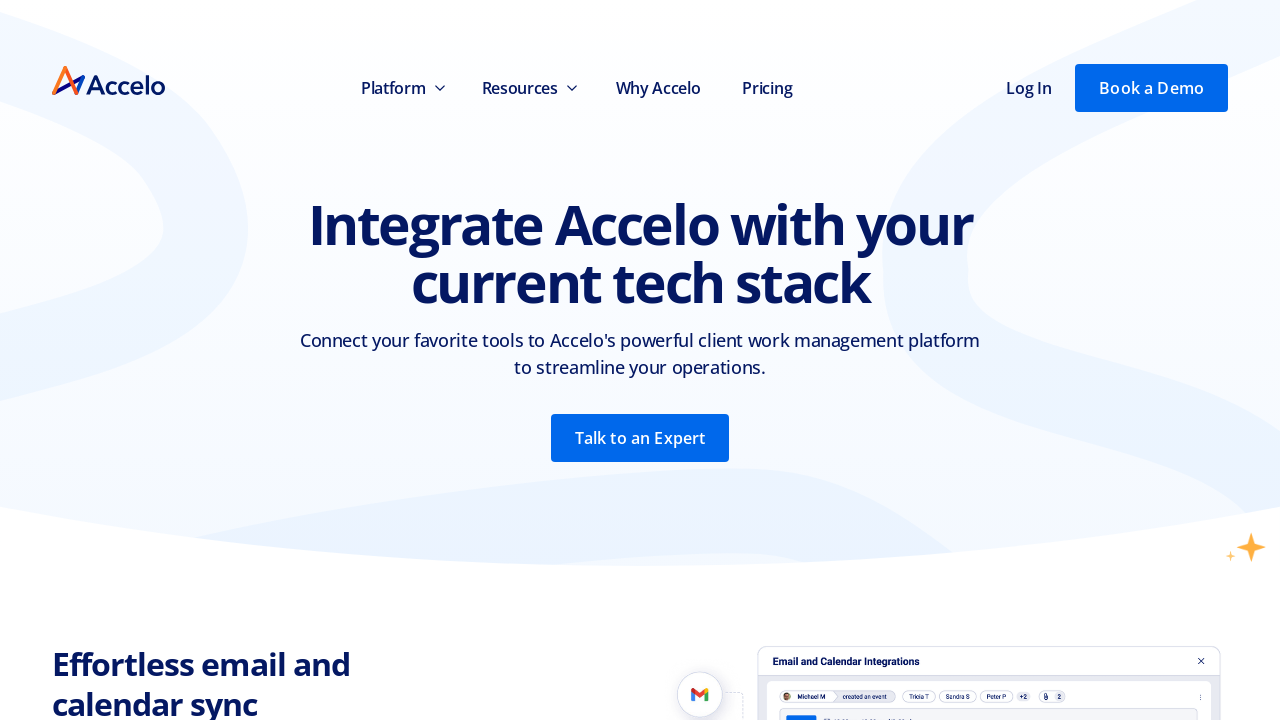

Verified integration card icon is visible
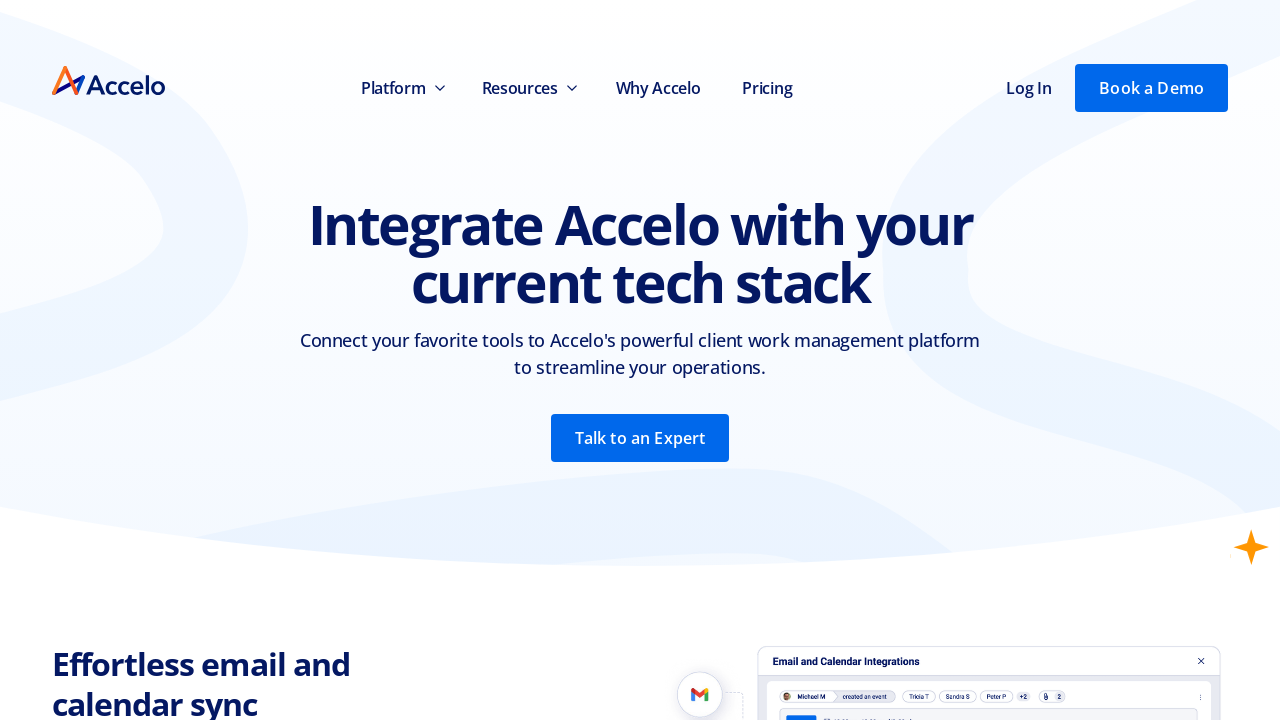

Verified integration card title is visible
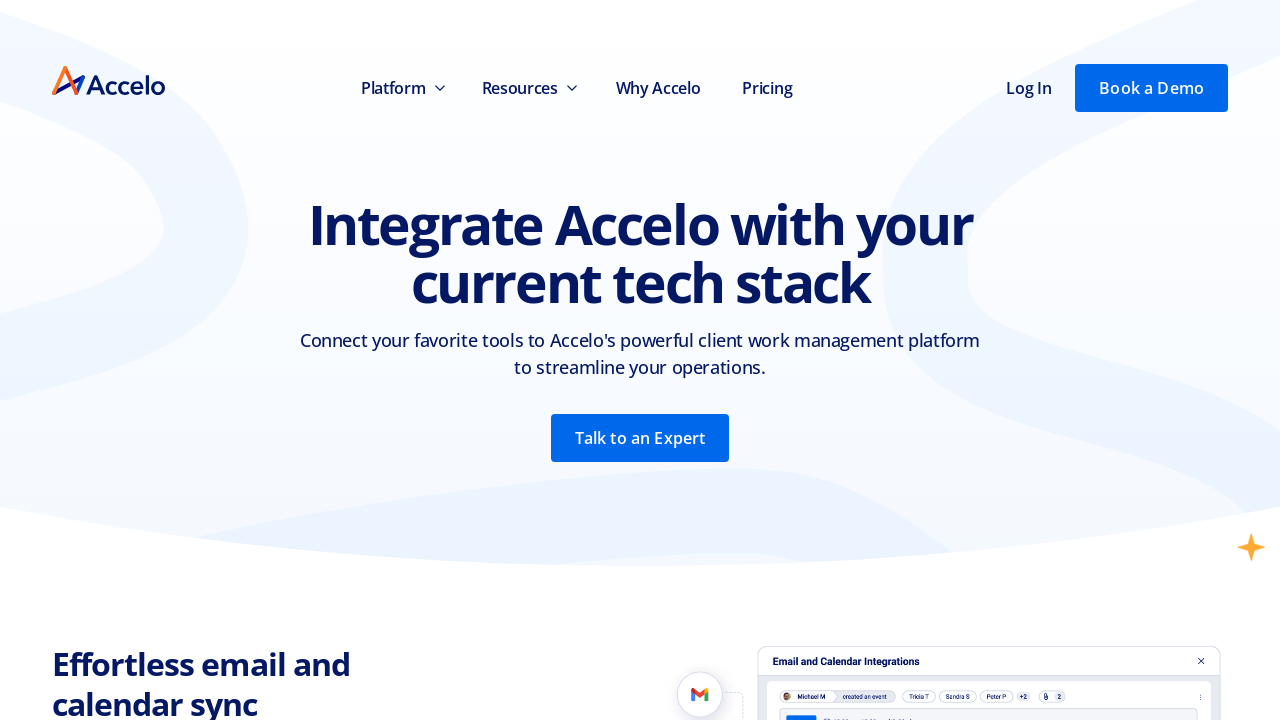

Verified integration card description is visible
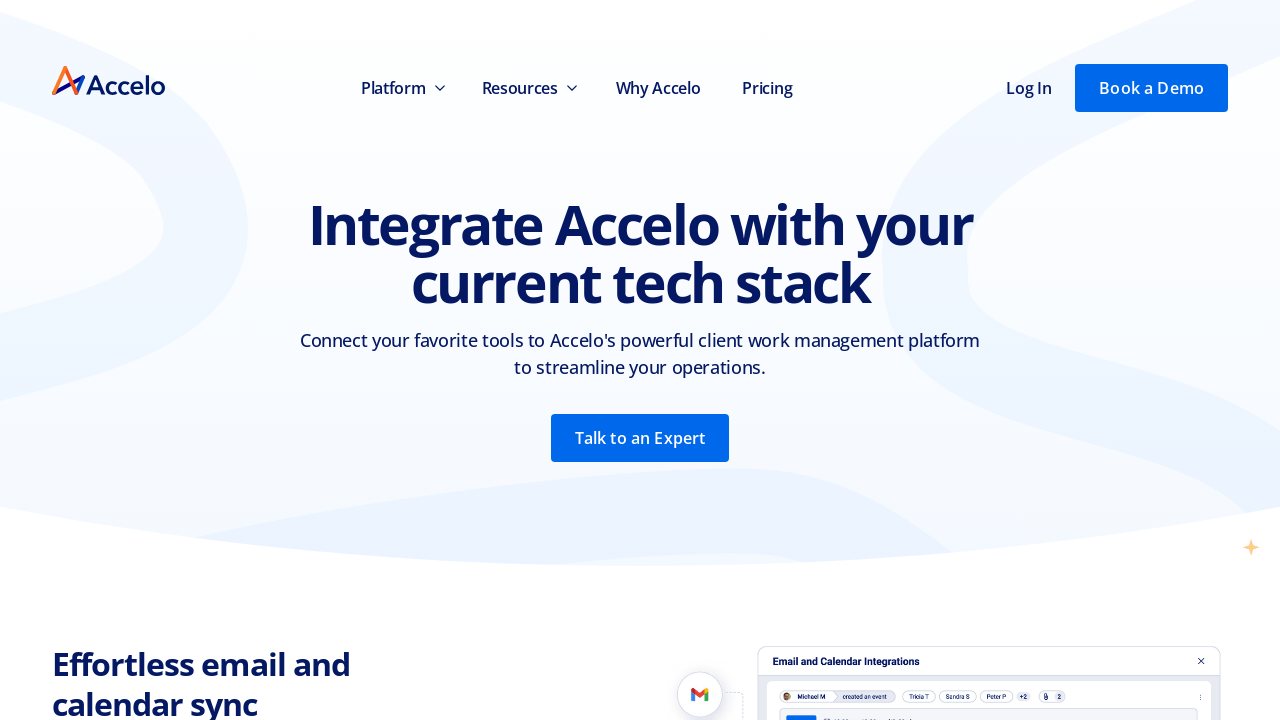

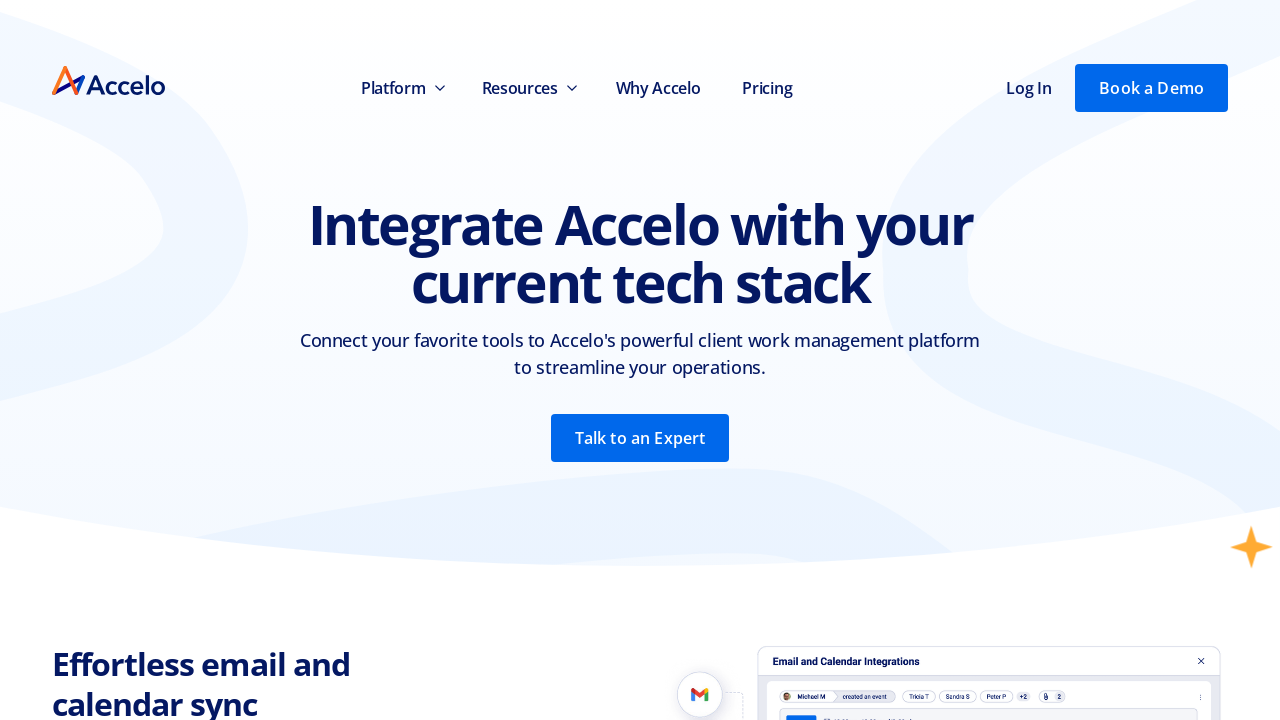